Tests dropdown element interactions by selecting options using different methods (by index, by visible text, and by value) on a practice HTML dropdown page

Starting URL: https://www.hyrtutorials.com/p/html-dropdown-elements-practice.html

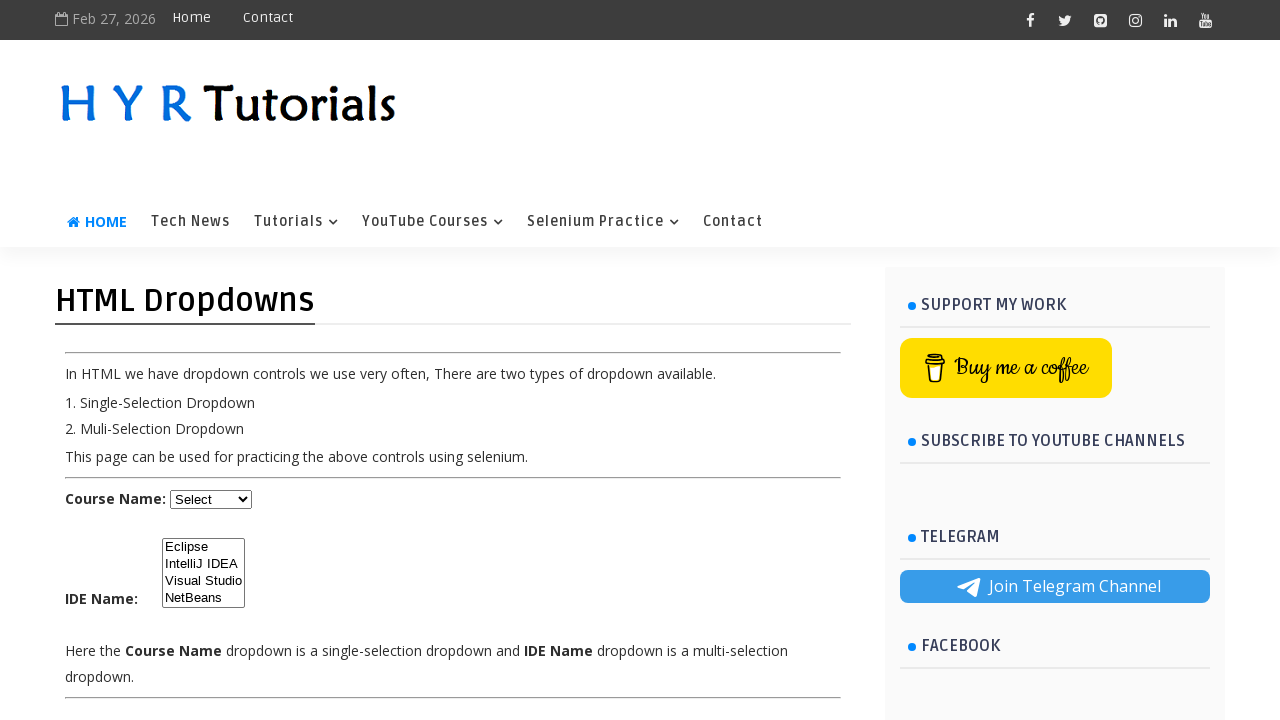

Waited for dropdown element with id 'ide' to be available
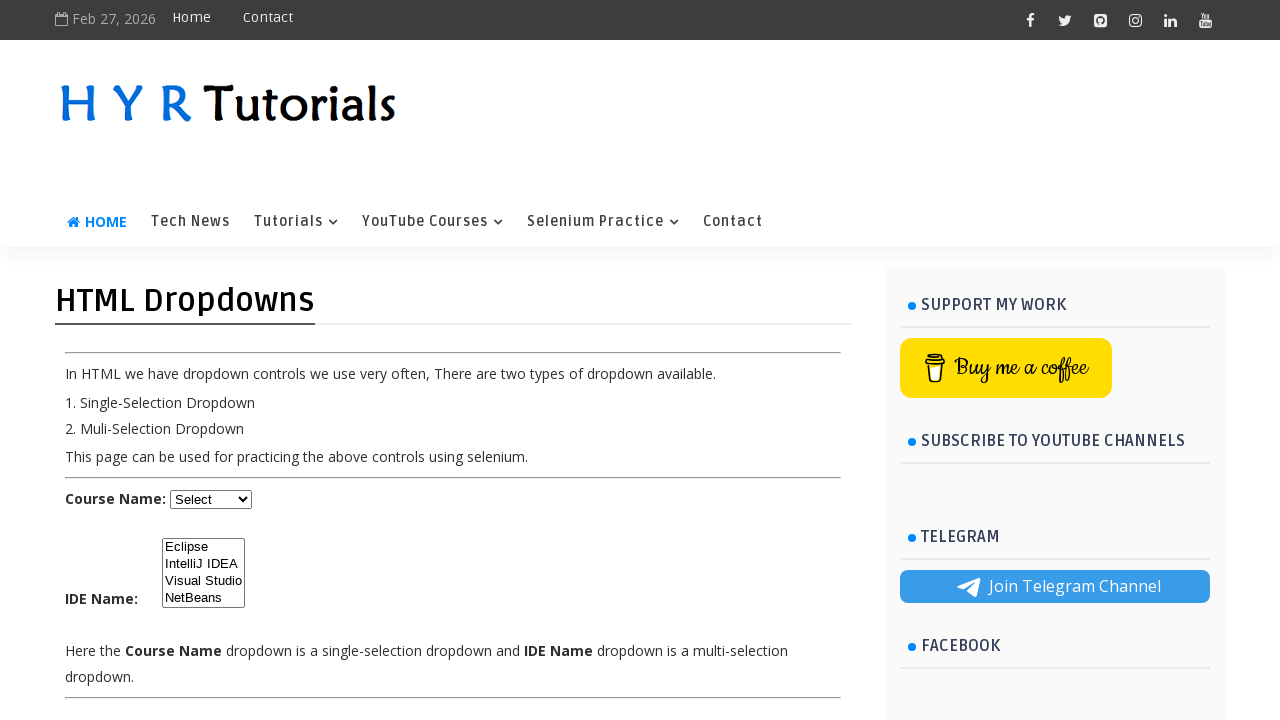

Selected dropdown option by index 2 on #ide
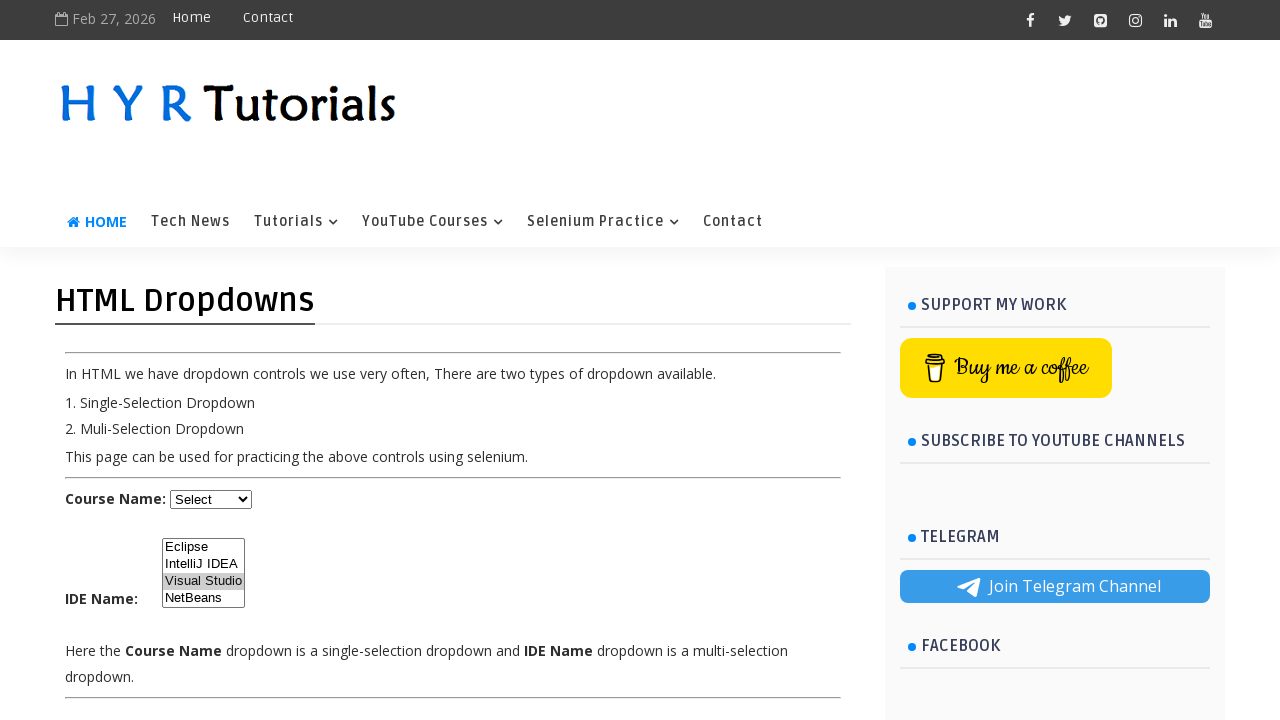

Selected dropdown option by visible text 'Visual Studio' on #ide
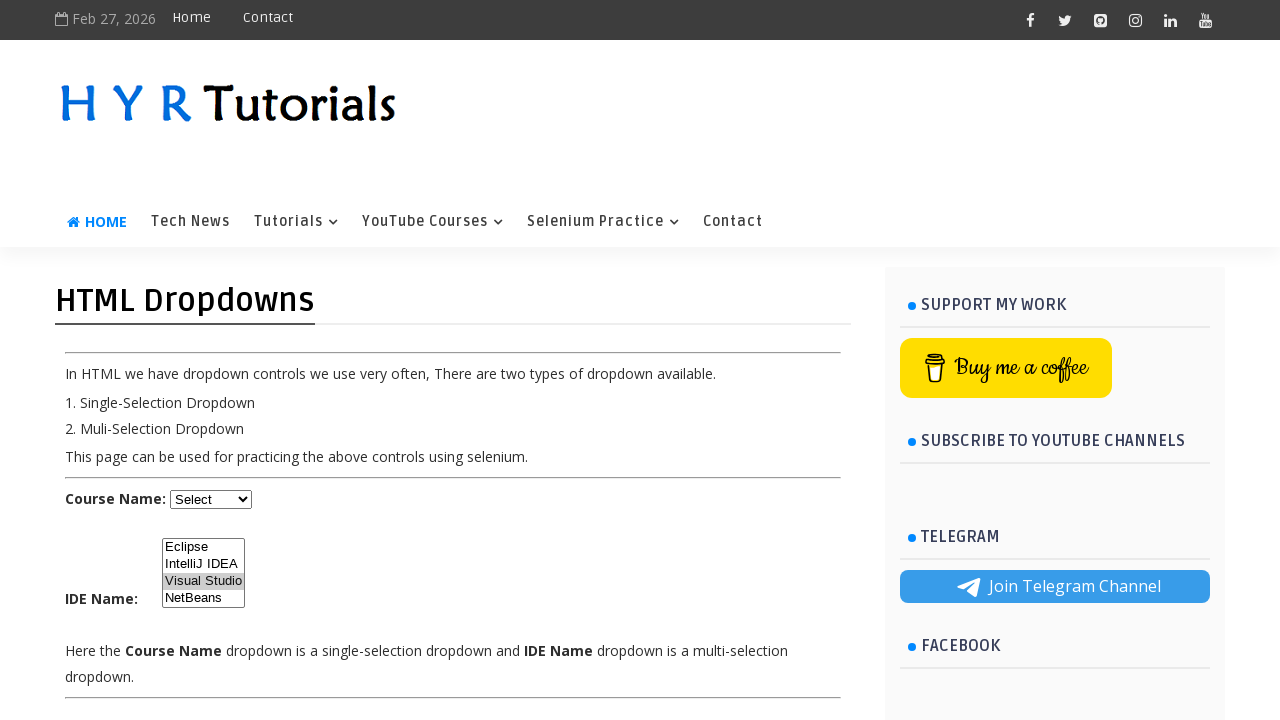

Selected dropdown option by value 'ec' on #ide
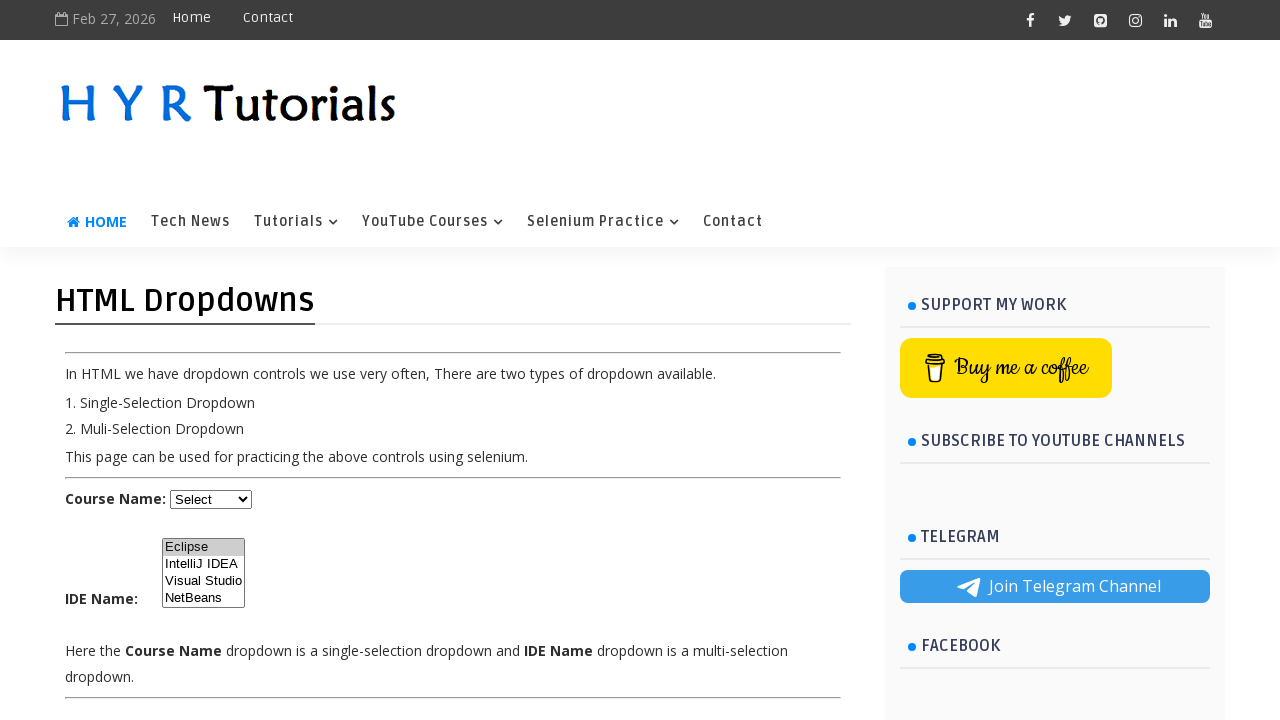

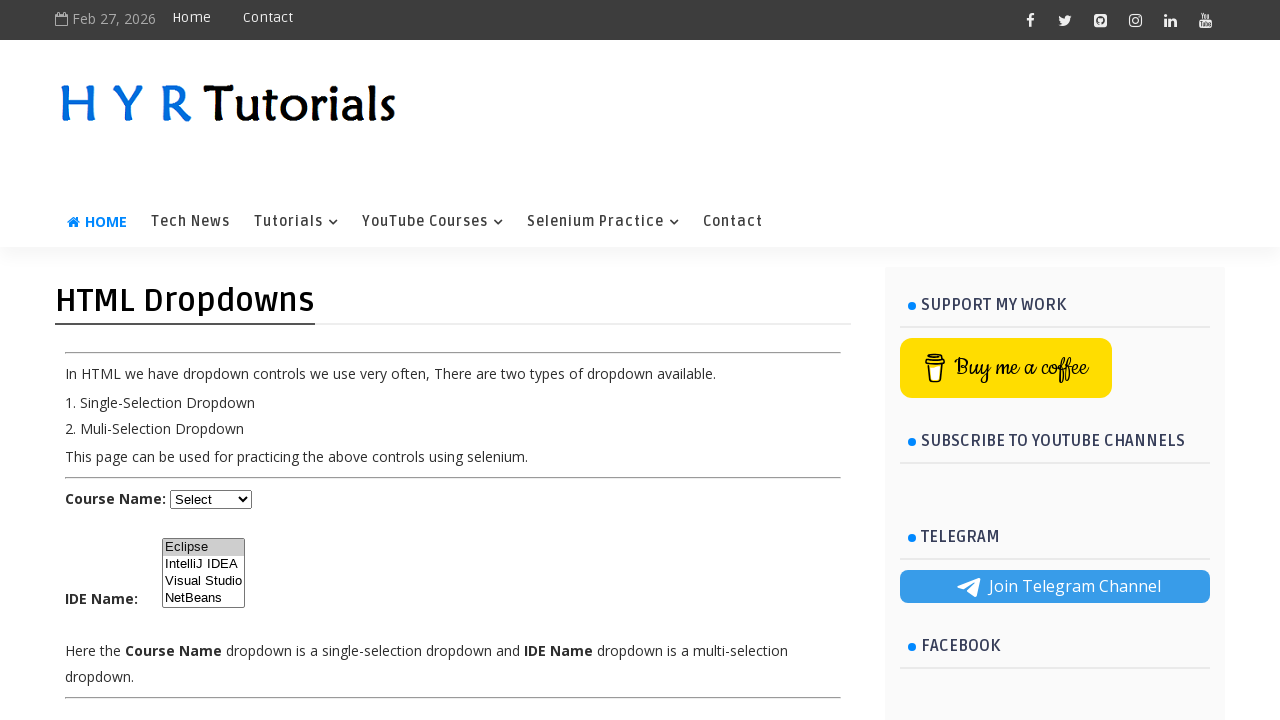